Tests frame switching and drag-and-drop functionality on jQuery UI demo site by navigating to the Droppable demo, switching to the iframe, performing a drag and drop action, then switching back to click the logo.

Starting URL: https://jqueryui.com/

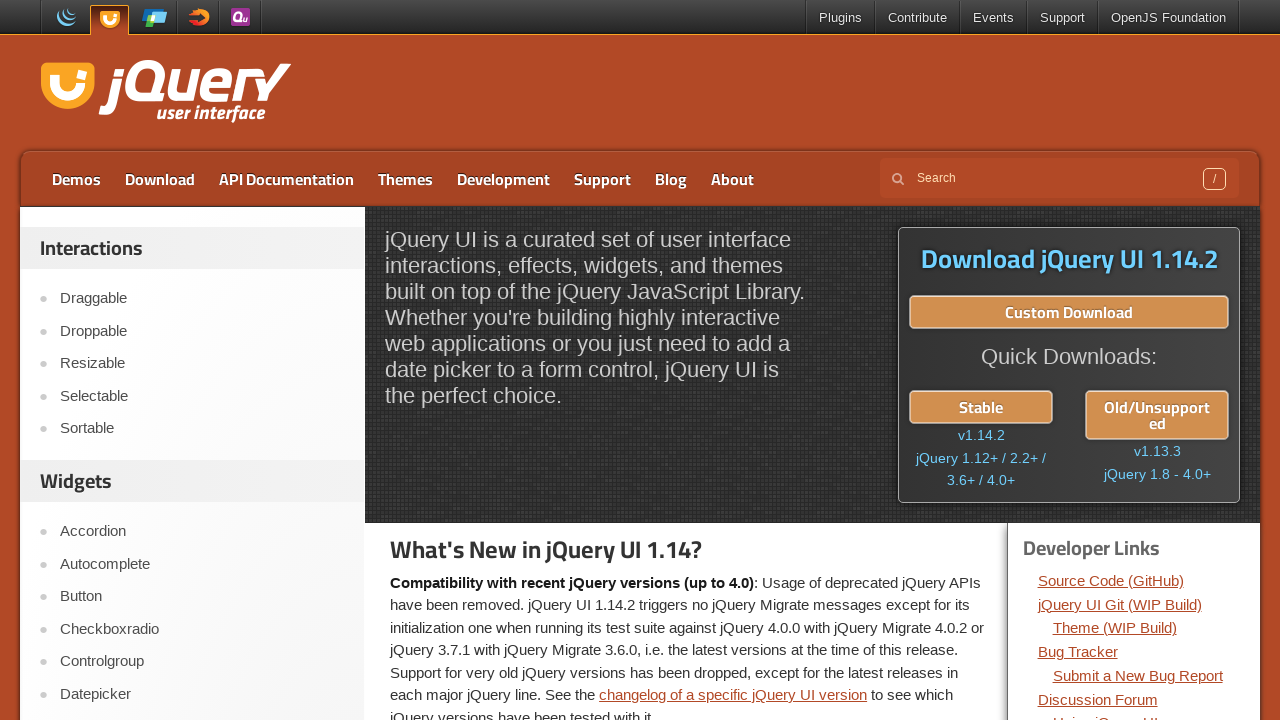

Clicked on Droppable link to navigate to demo at (202, 331) on xpath=//a[text()='Droppable']
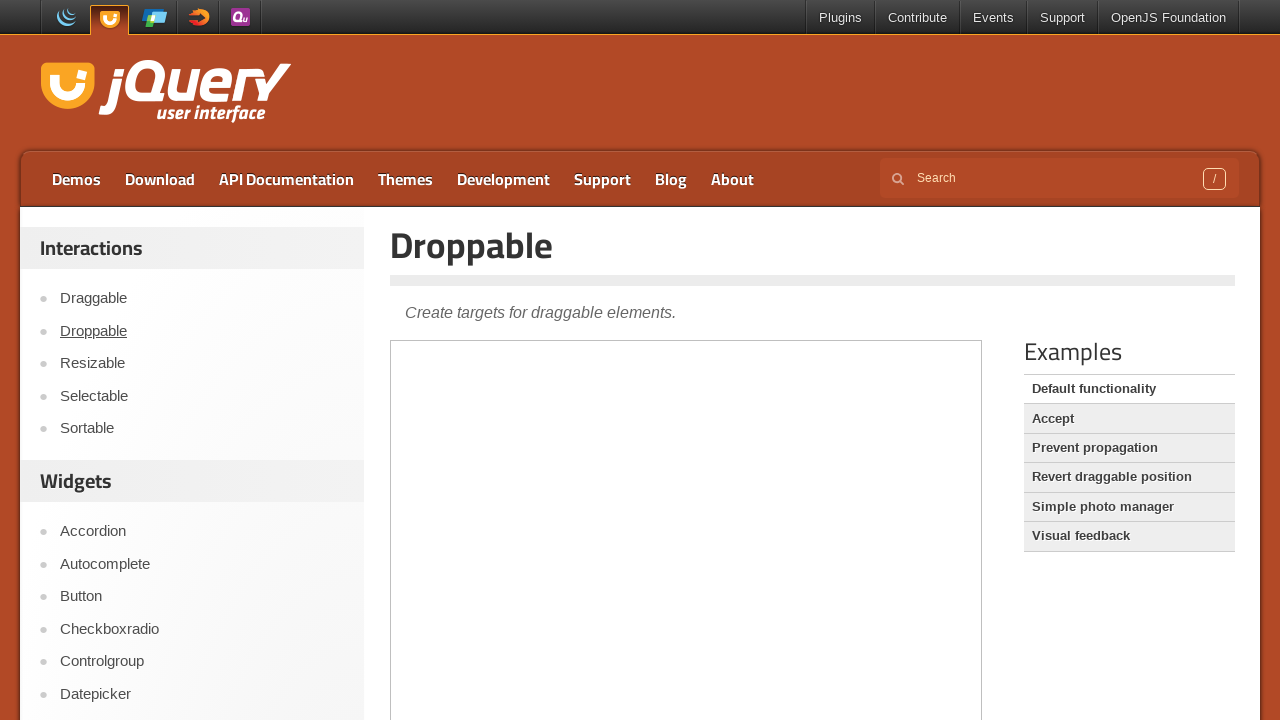

Located the demo iframe
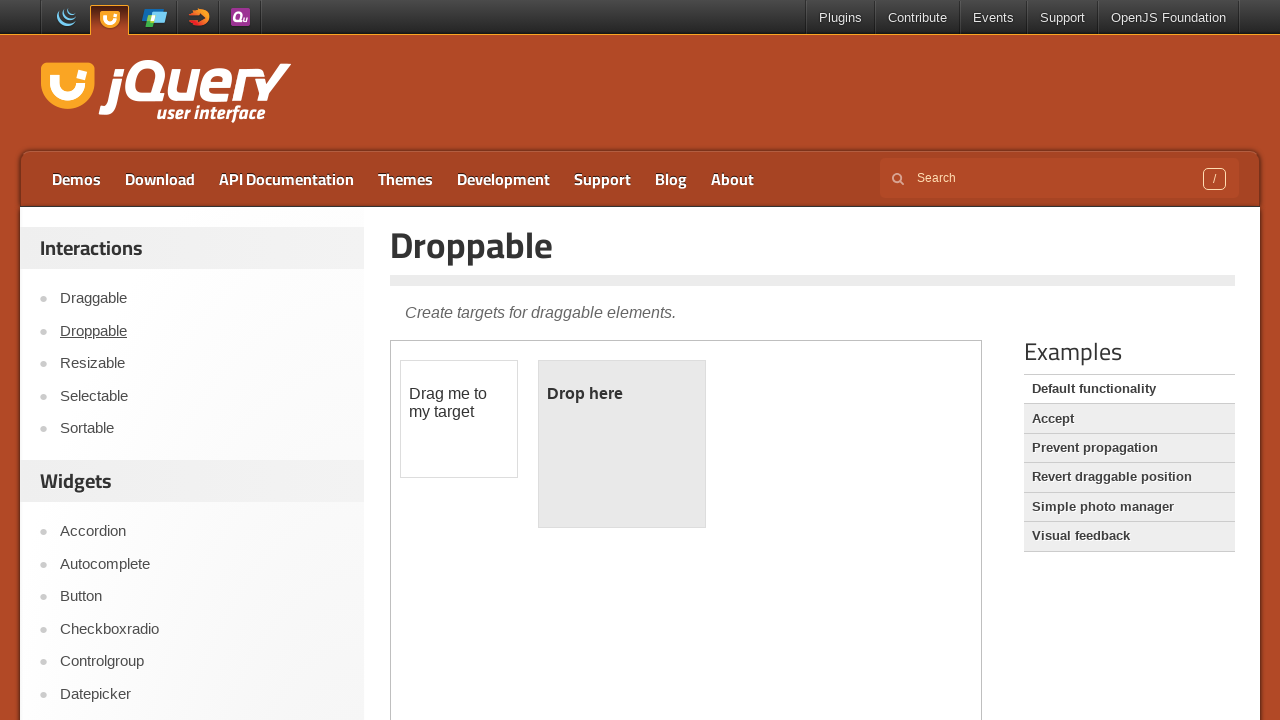

Located draggable element within iframe
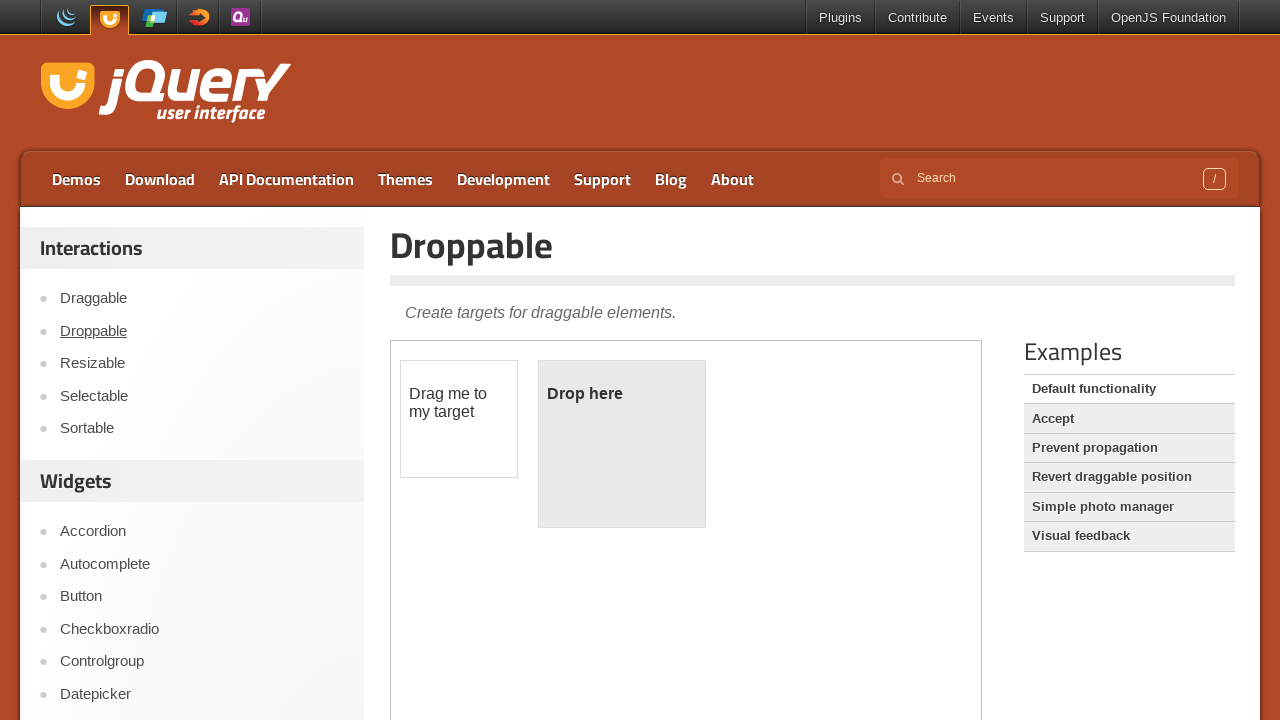

Located droppable element within iframe
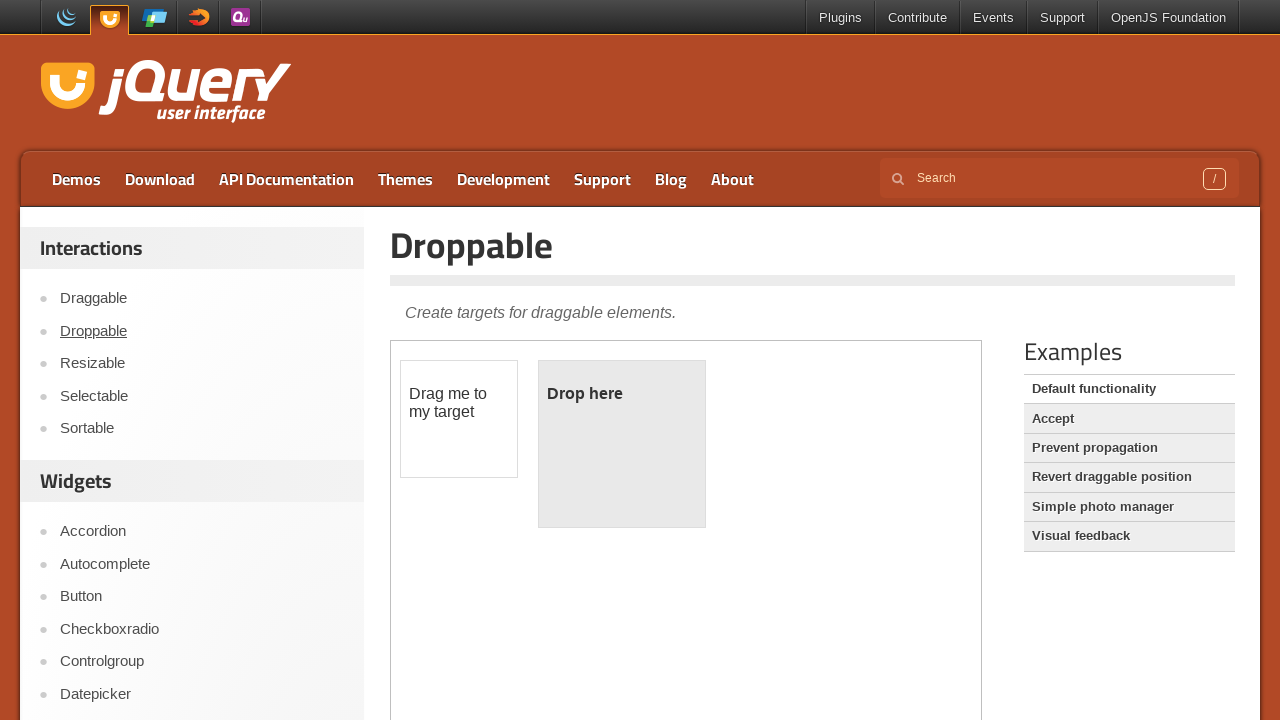

Performed drag and drop action from draggable to droppable element at (622, 444)
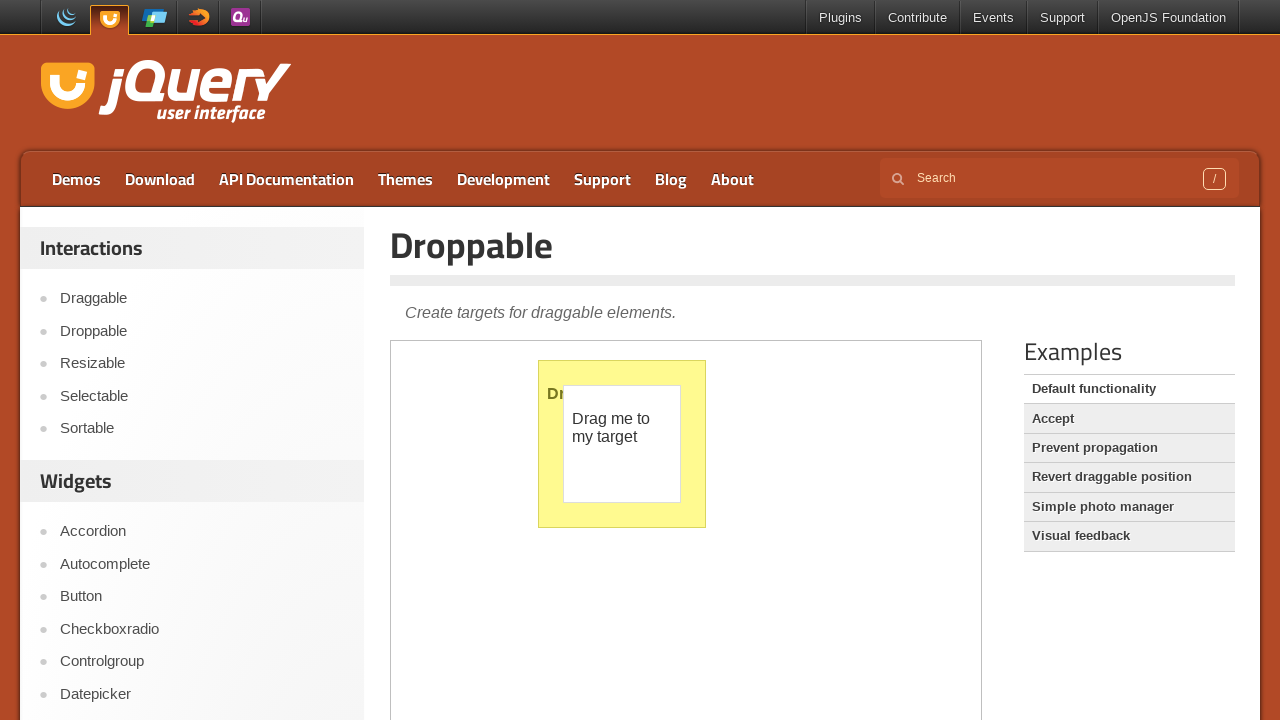

Clicked the jQuery UI logo on the main page at (162, 93) on .logo
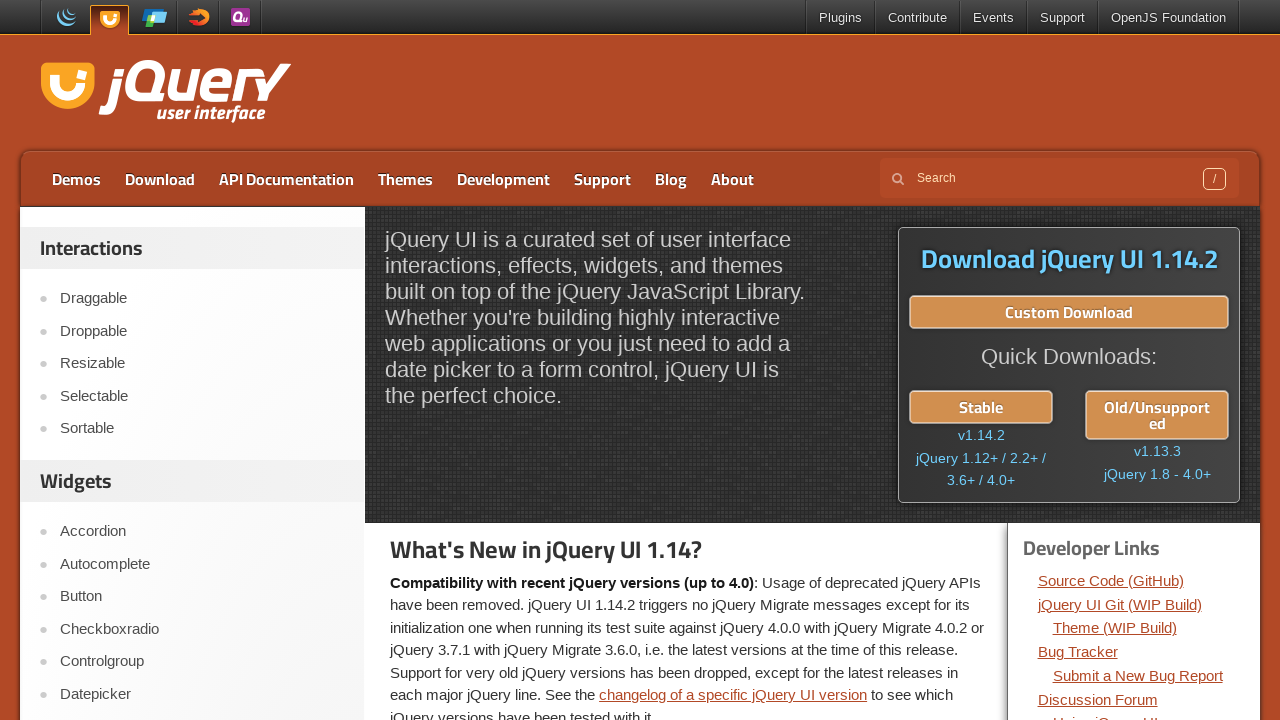

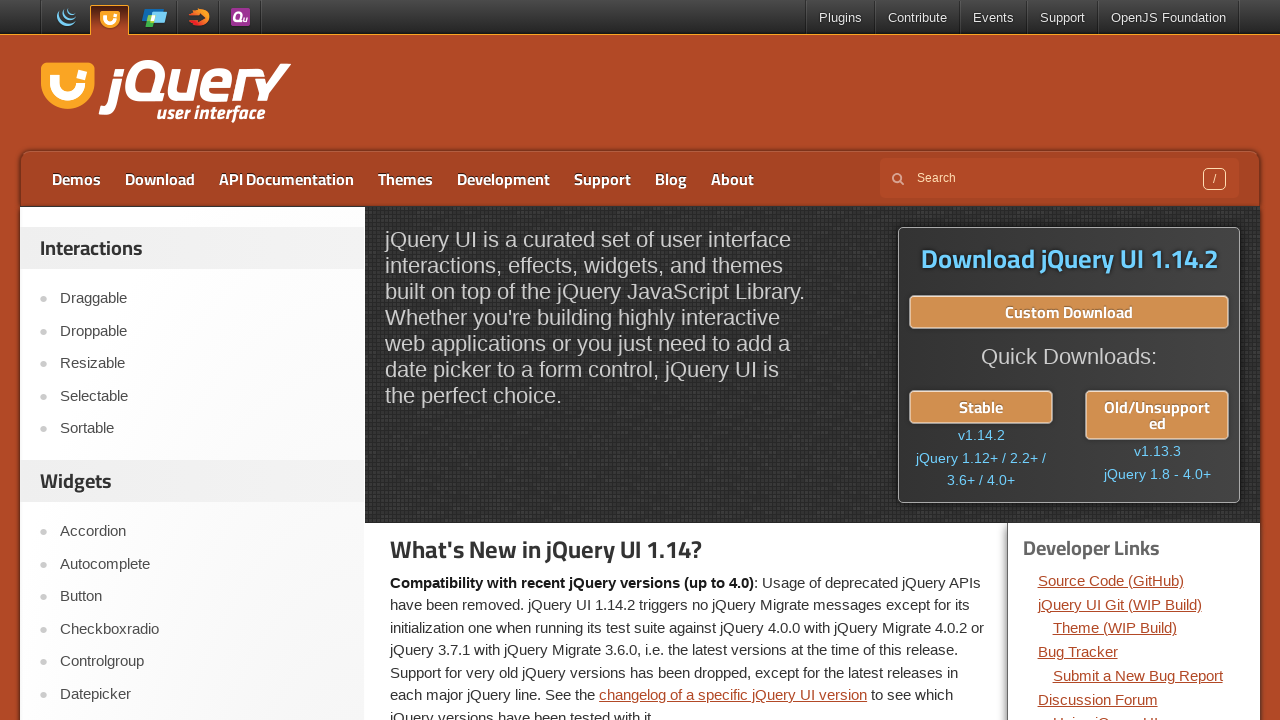